Tests window handling functionality by opening a new window, switching between windows, and verifying page titles and content in each window

Starting URL: https://the-internet.herokuapp.com/windows

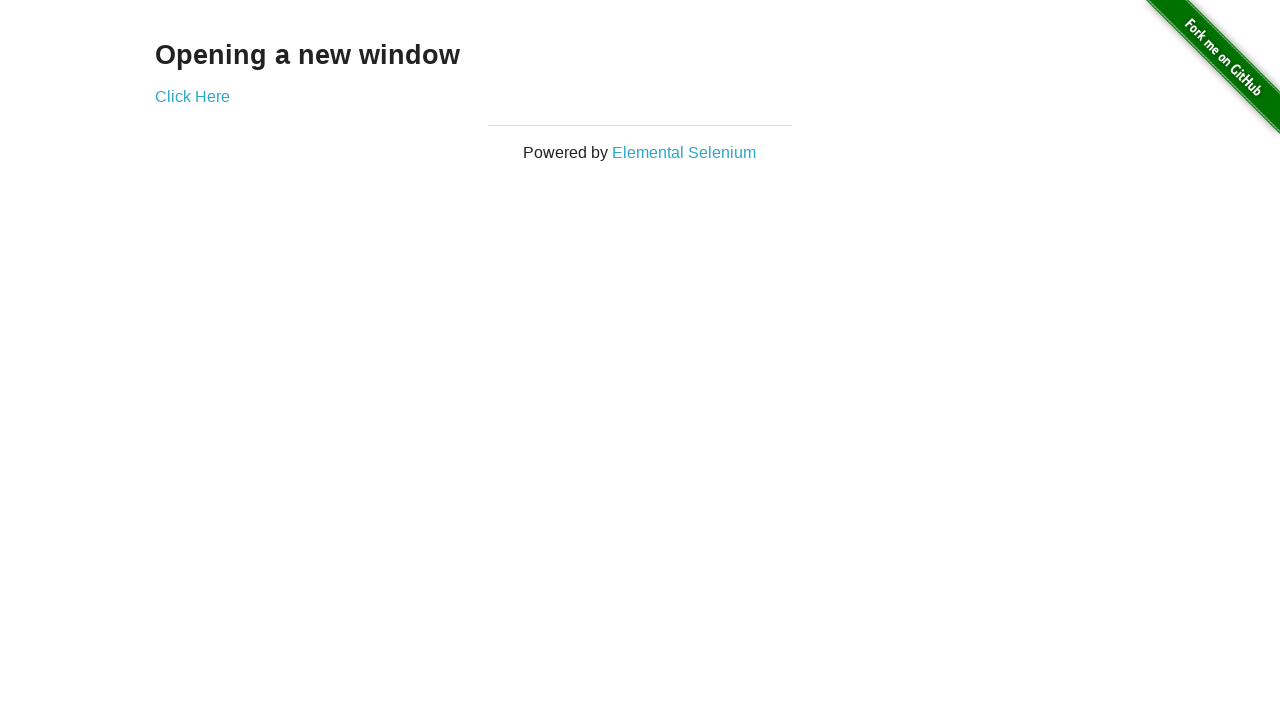

Verified heading text 'Opening a new window' on main page
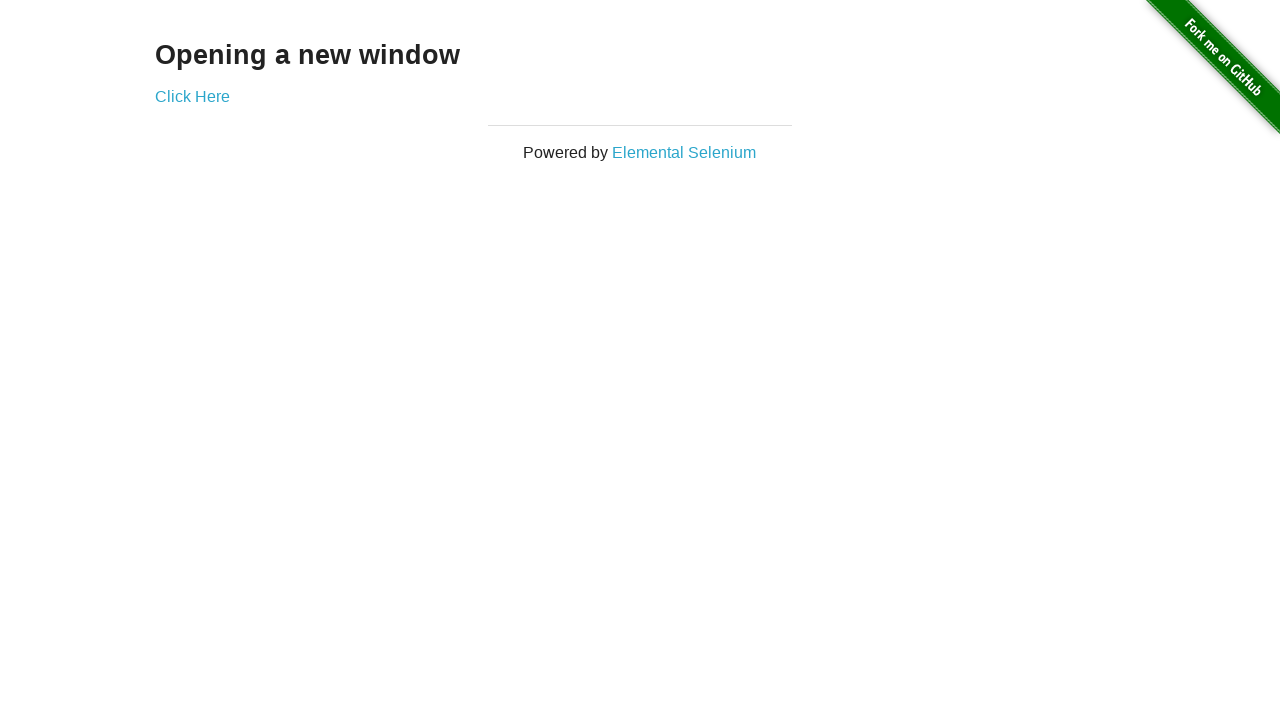

Verified main page title is 'The Internet'
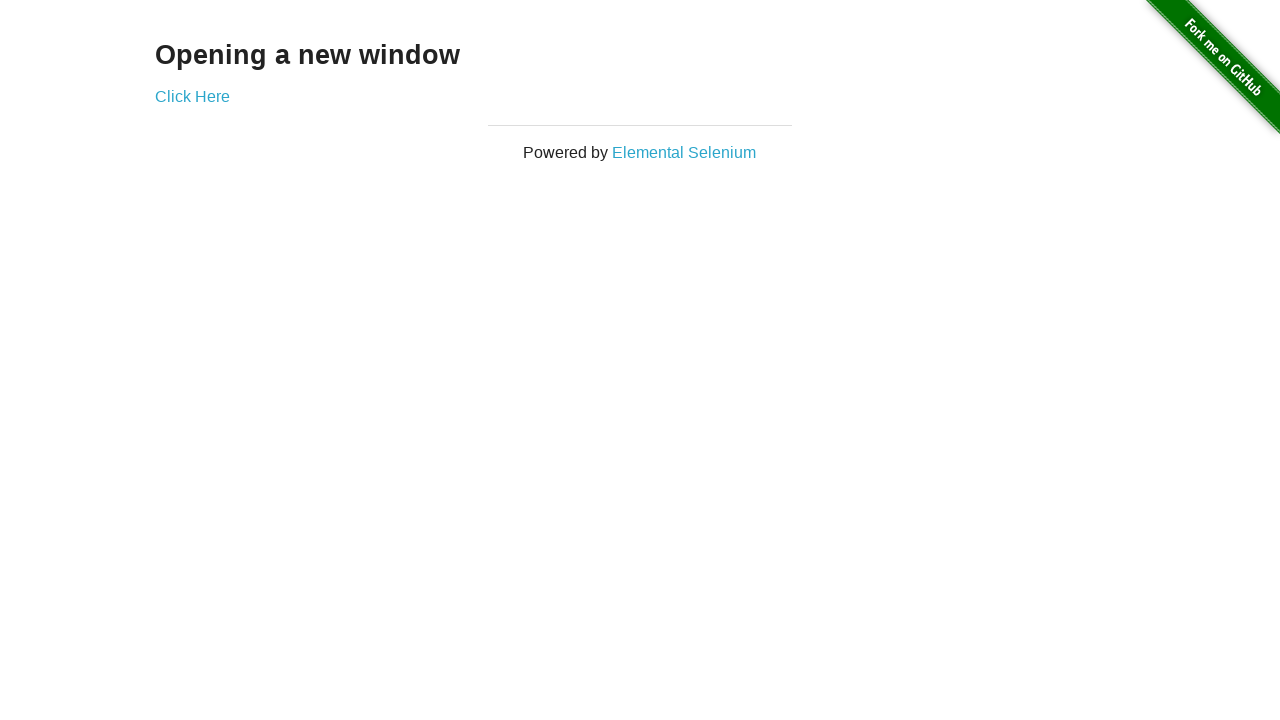

Stored reference to main page
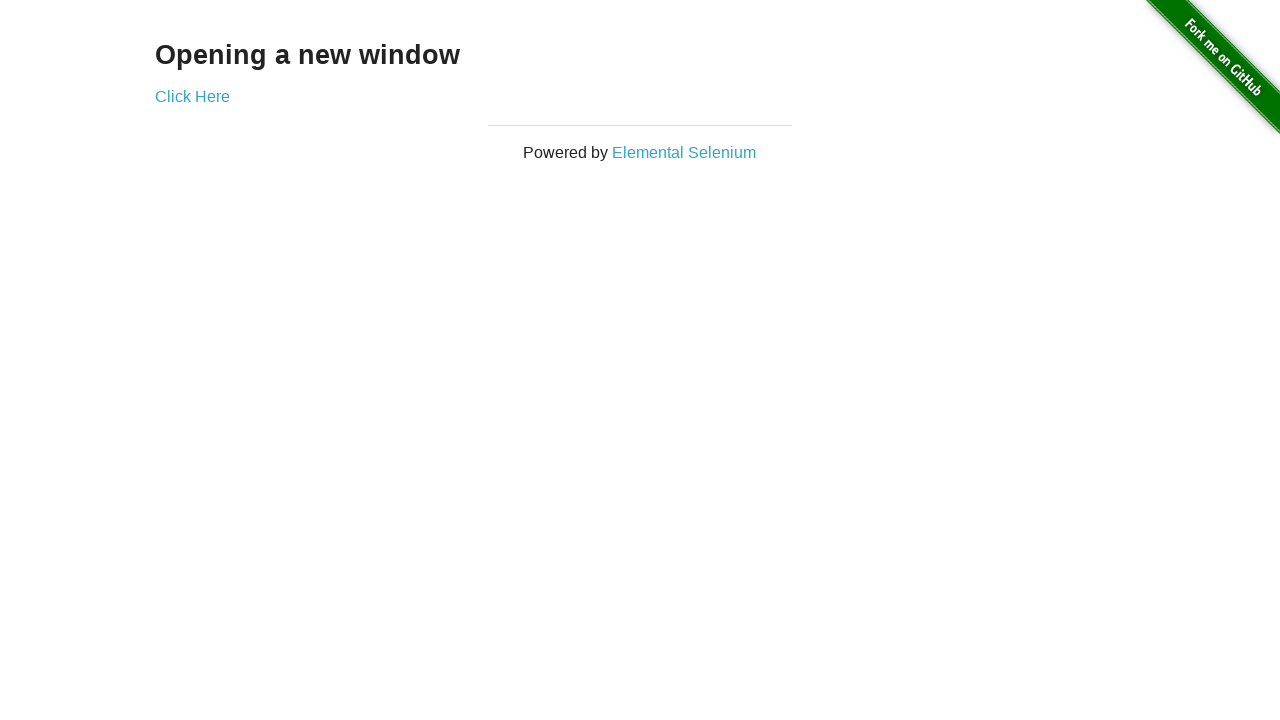

Clicked 'Click Here' link to open new window at (192, 96) on xpath=//*[text()='Click Here']
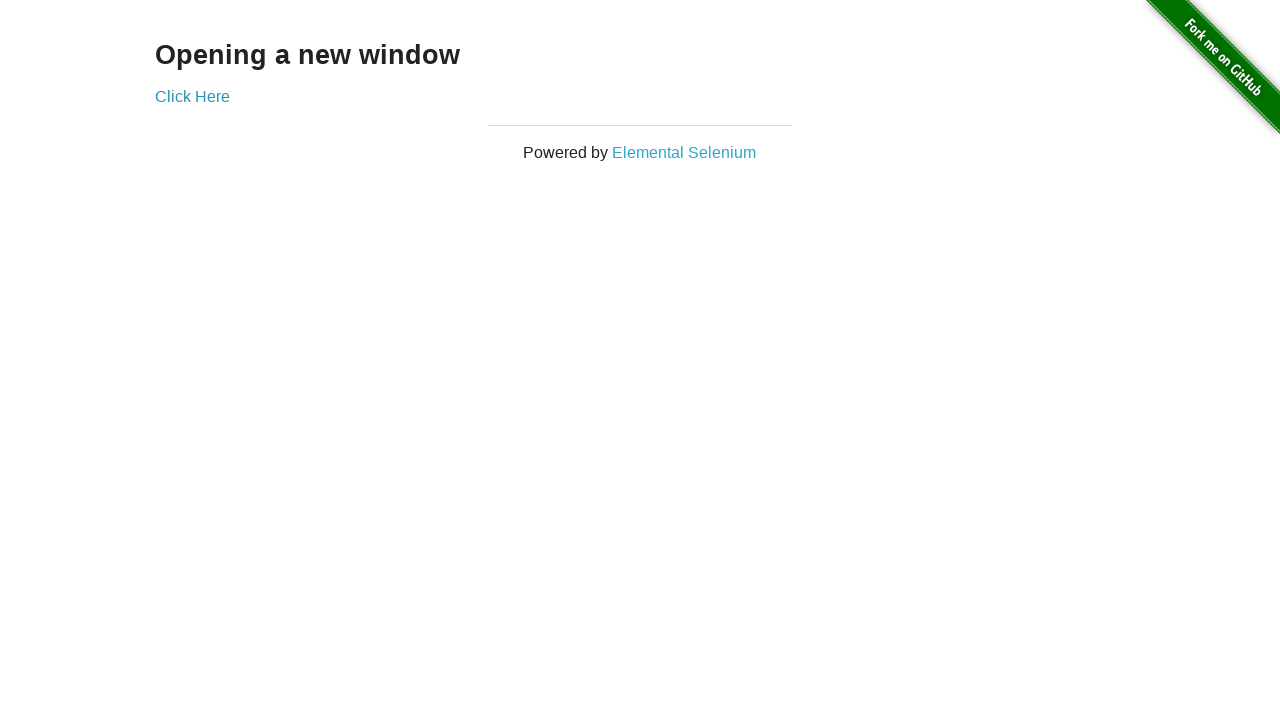

Verified new window title is 'New Window'
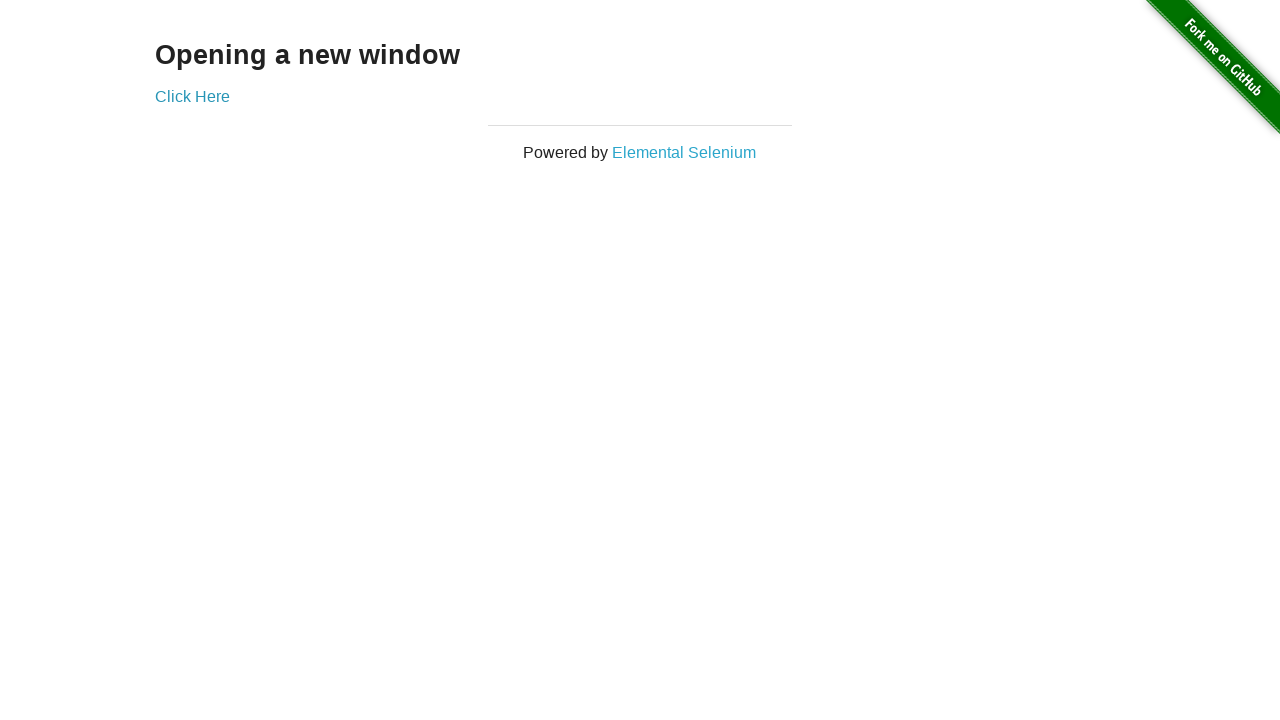

Verified heading text 'New Window' in popup window
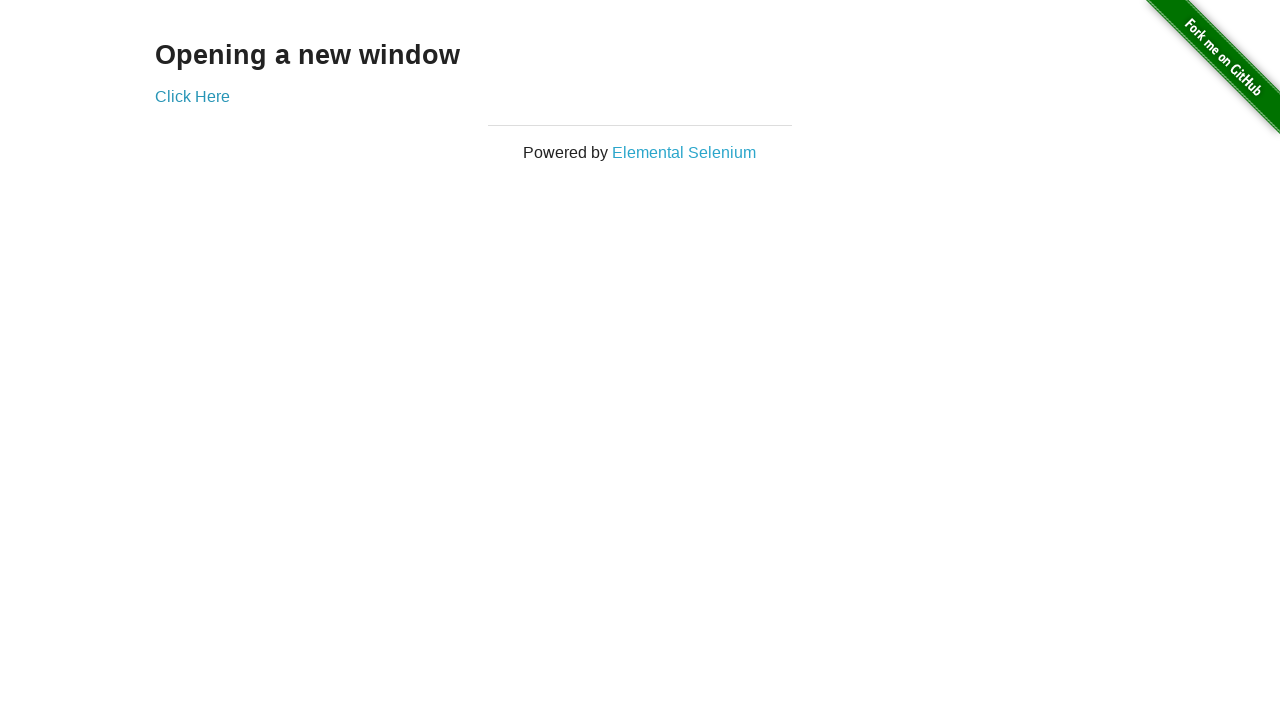

Switched back to main window and verified title is 'The Internet'
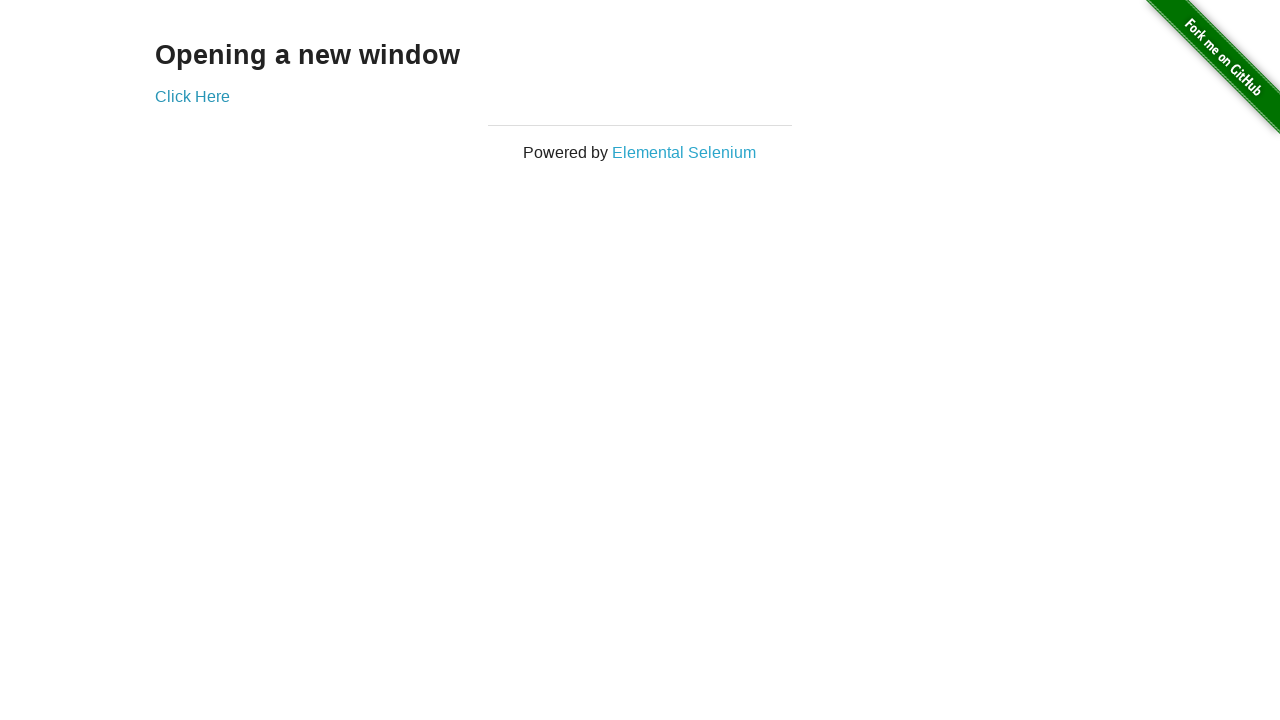

Switched back to new window by bringing it to front
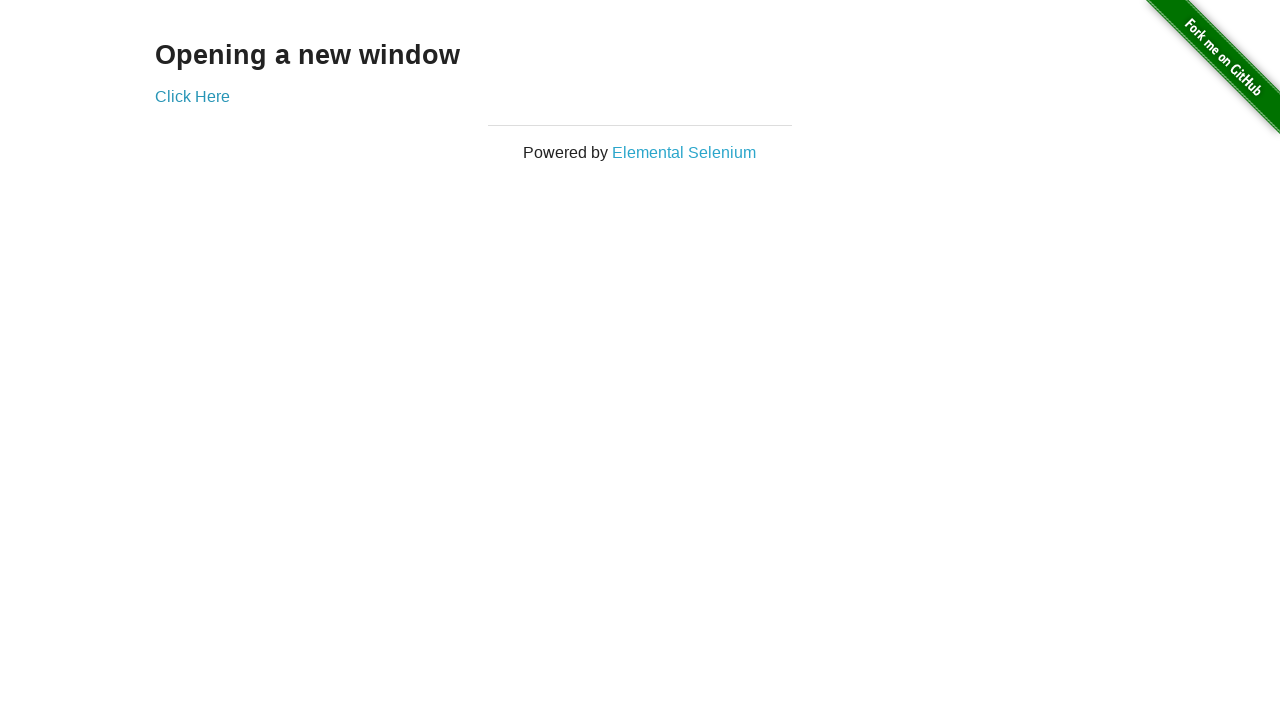

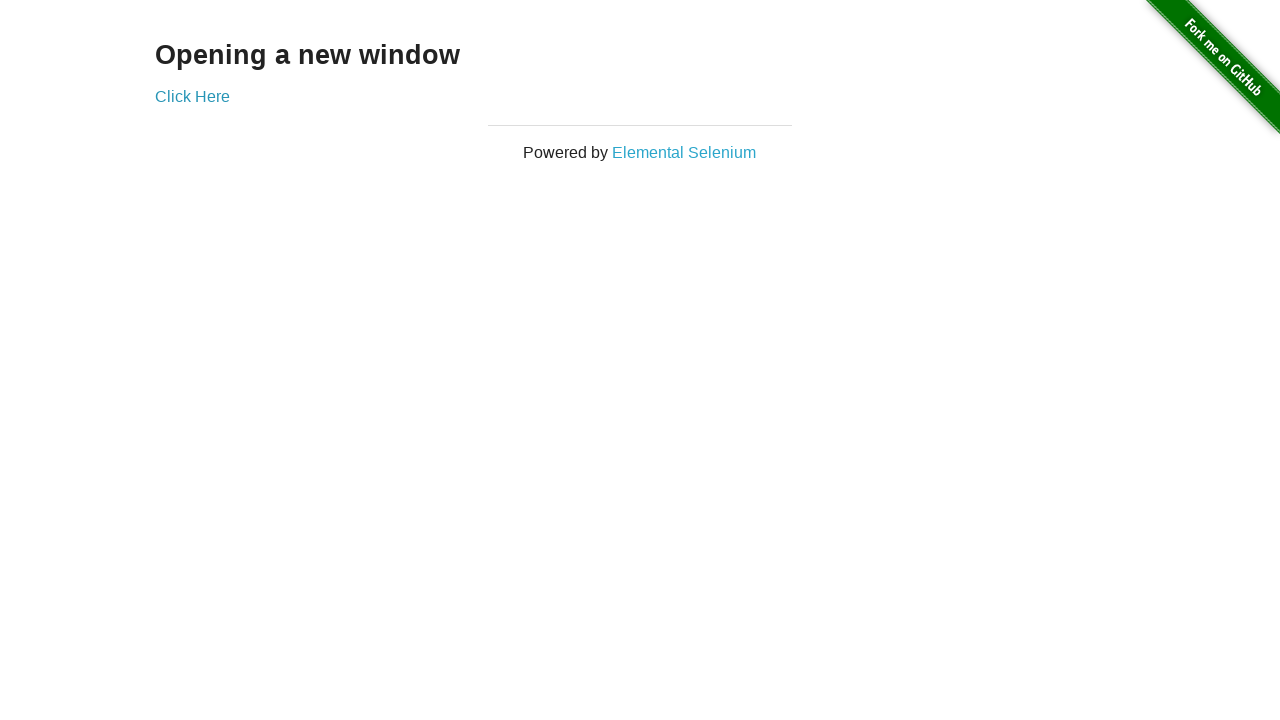